Navigates to a YouTube video, plays it by pressing spacebar, and repeatedly increases playback speed using the Shift+. keyboard shortcut.

Starting URL: https://www.youtube.com/watch?v=0_rod5TcCAU

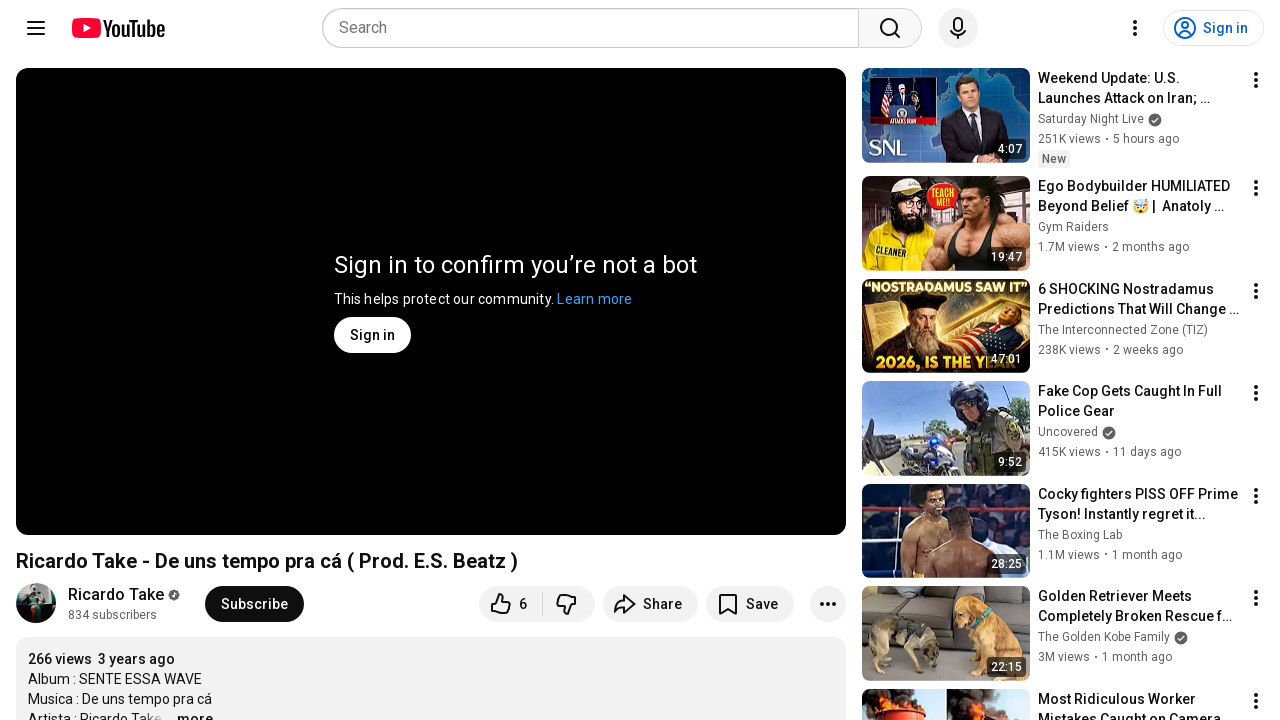

Navigated to YouTube video page
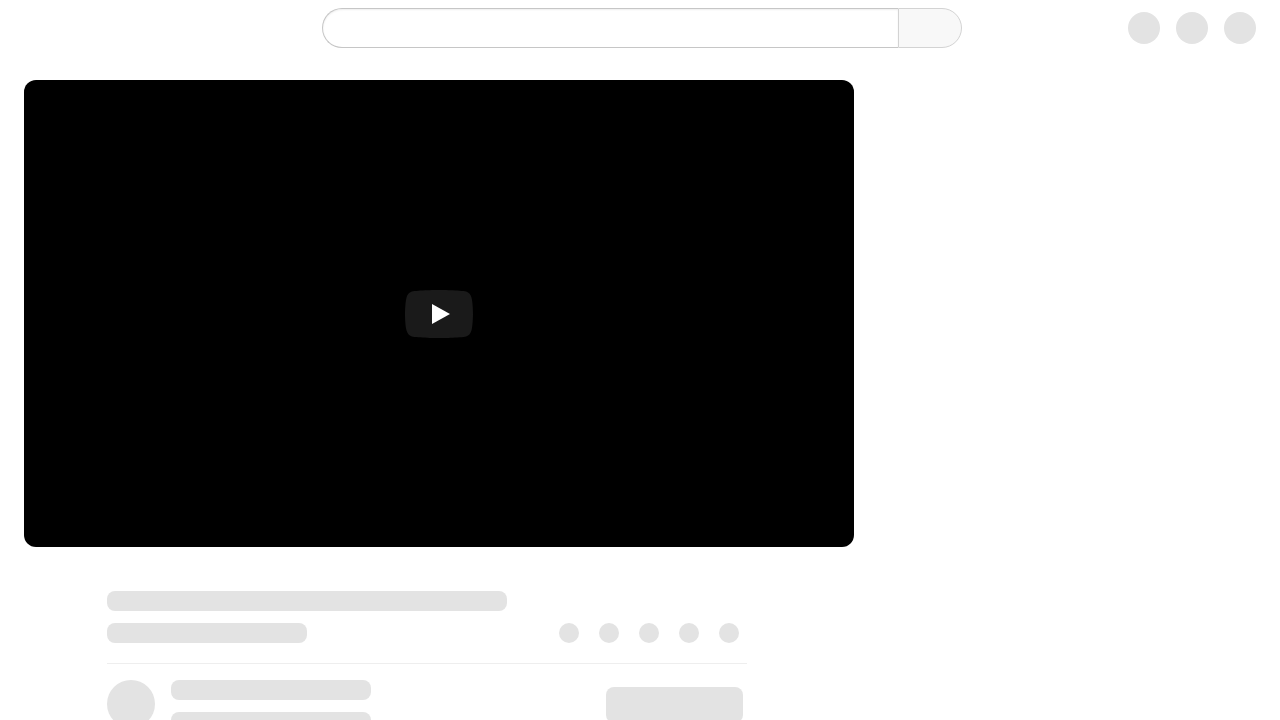

Pressed spacebar to play video
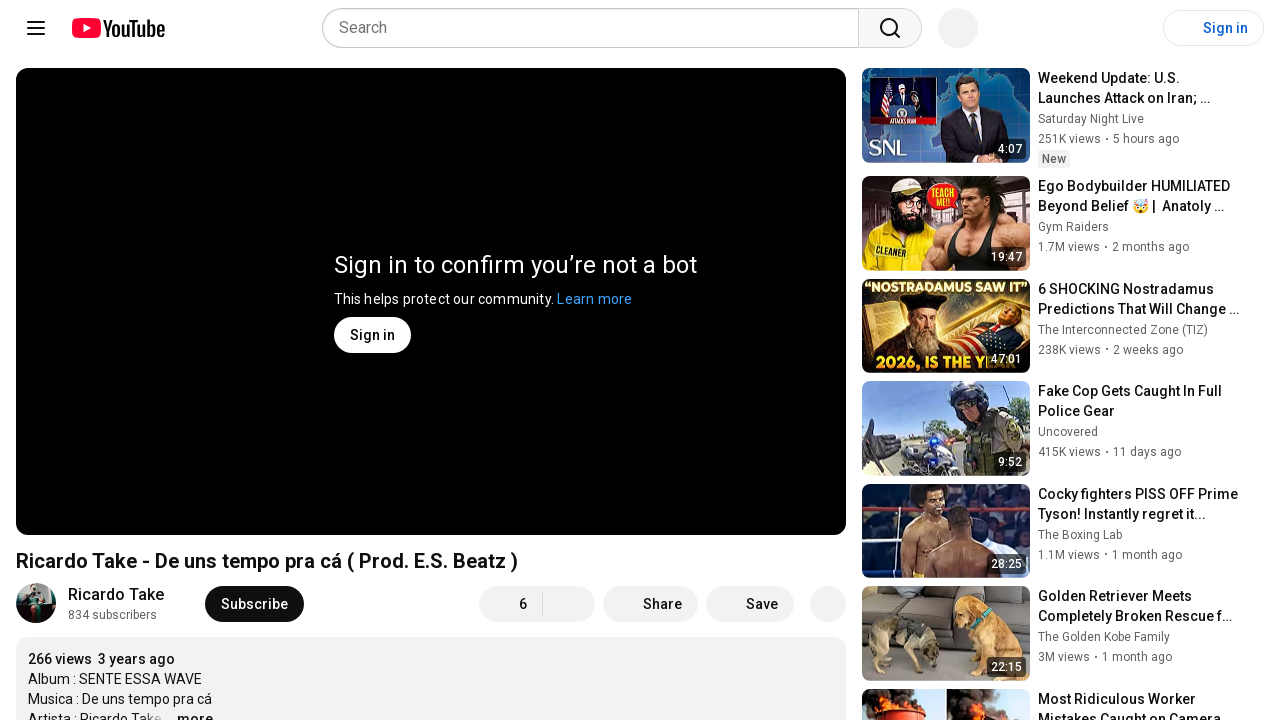

Waited for video to start playing
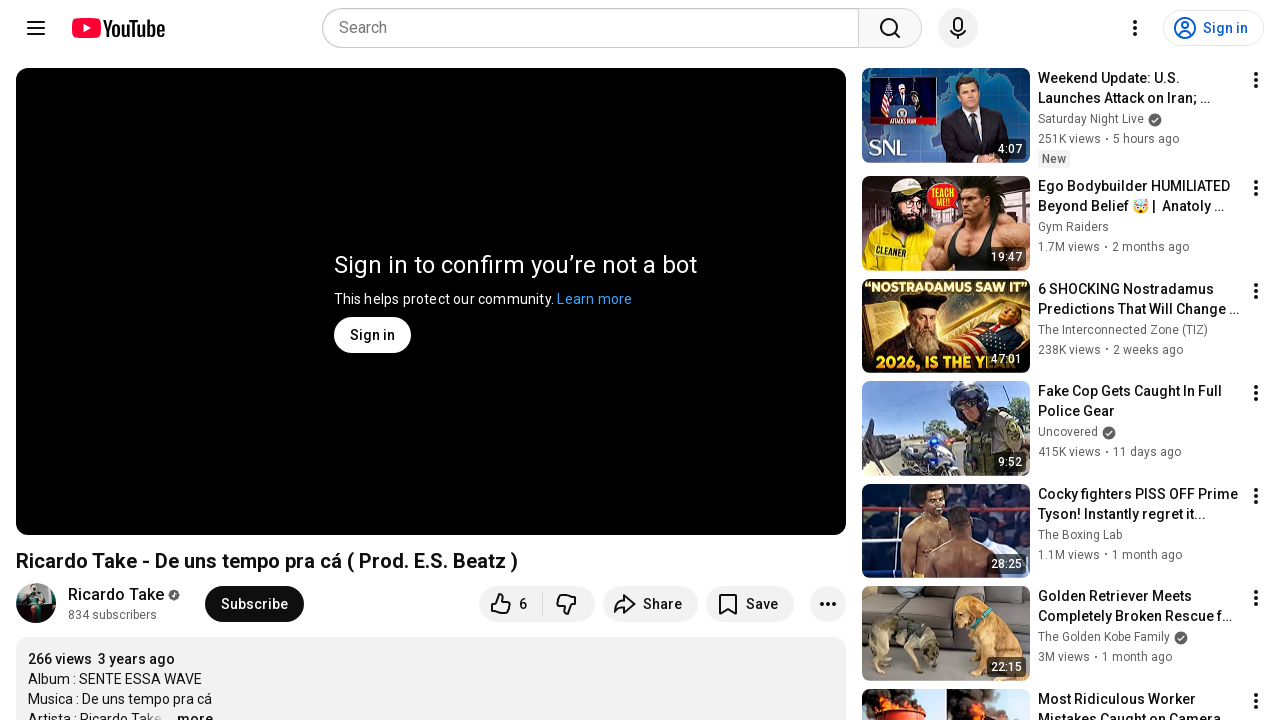

Waited before increasing playback speed
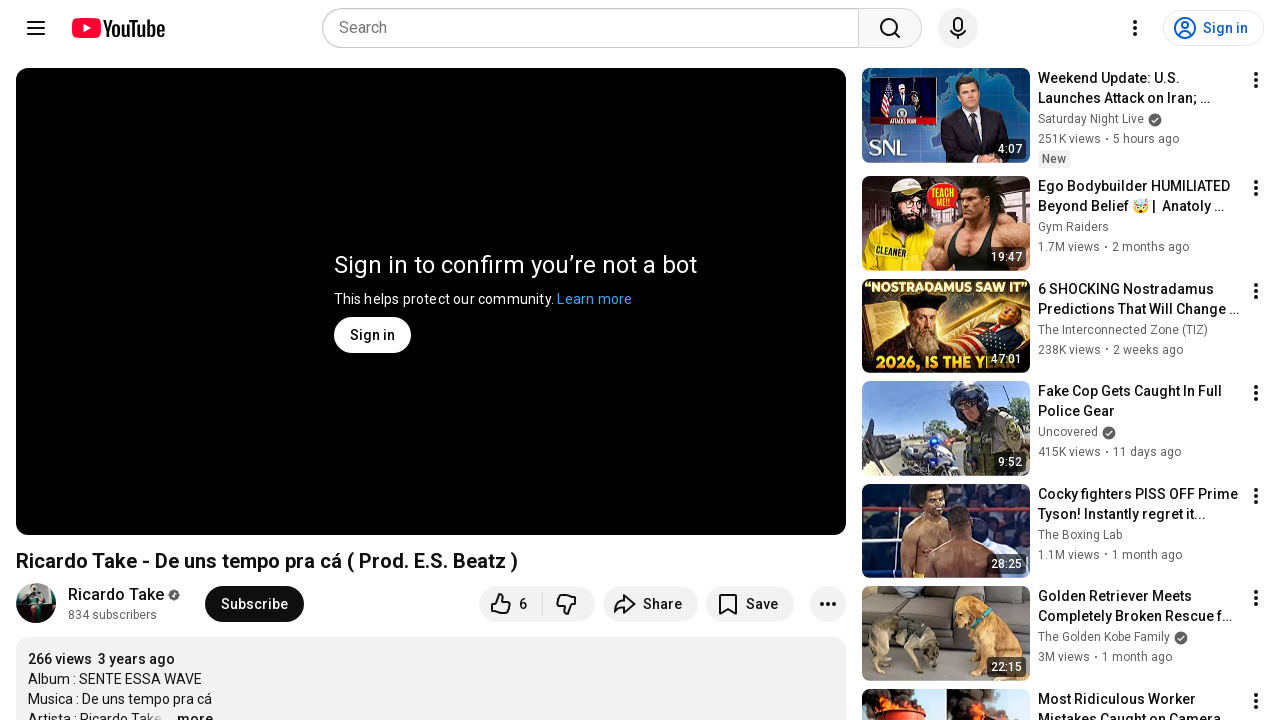

Pressed Shift+. to increase playback speed (first iteration)
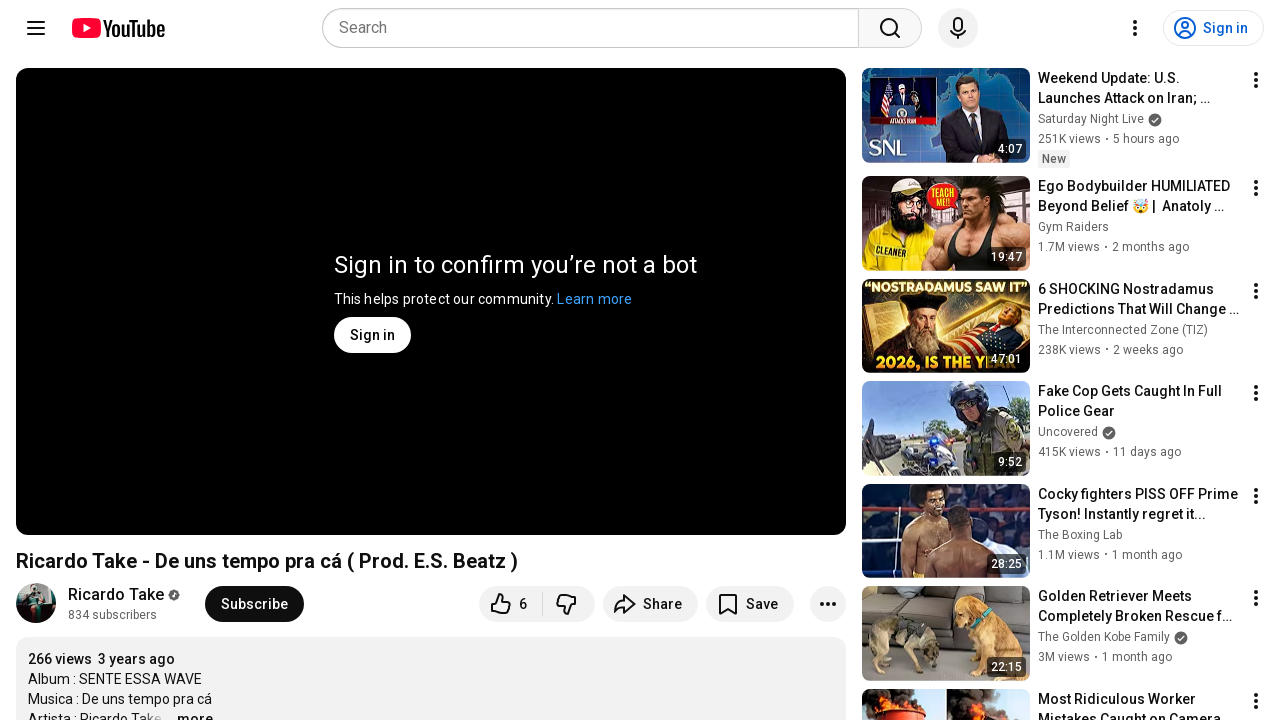

Waited after increasing playback speed
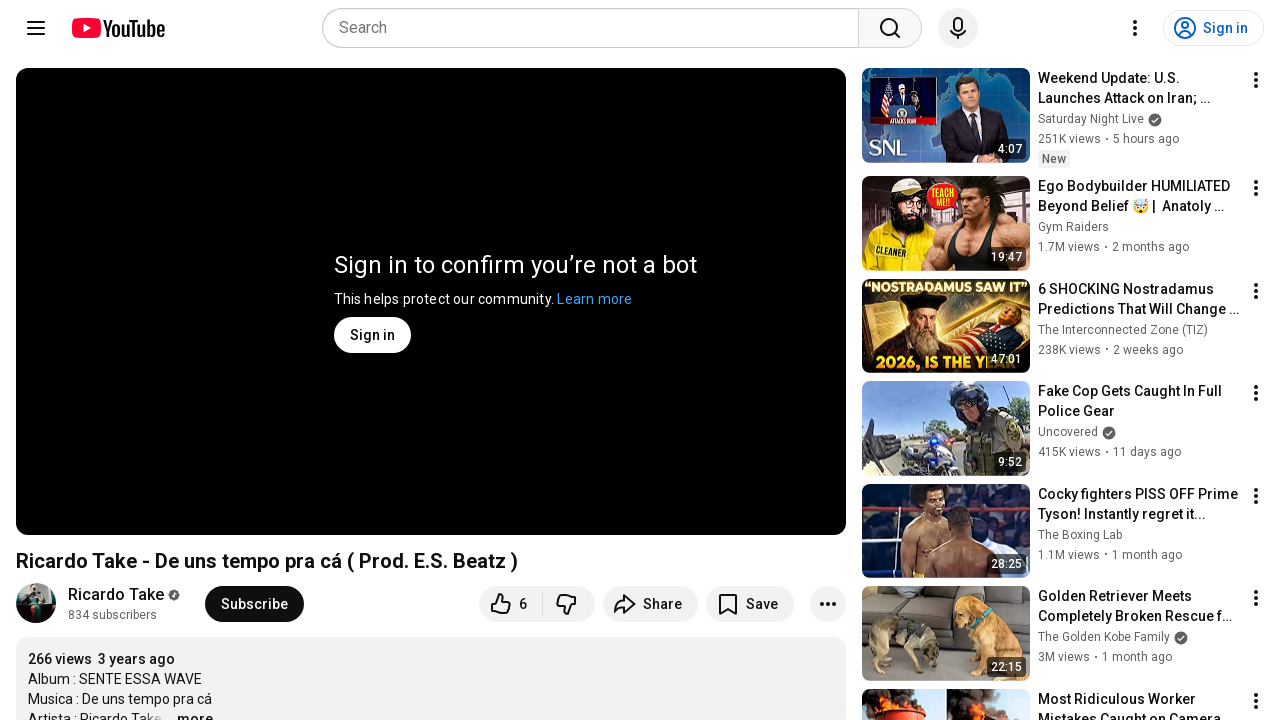

Waited before increasing playback speed
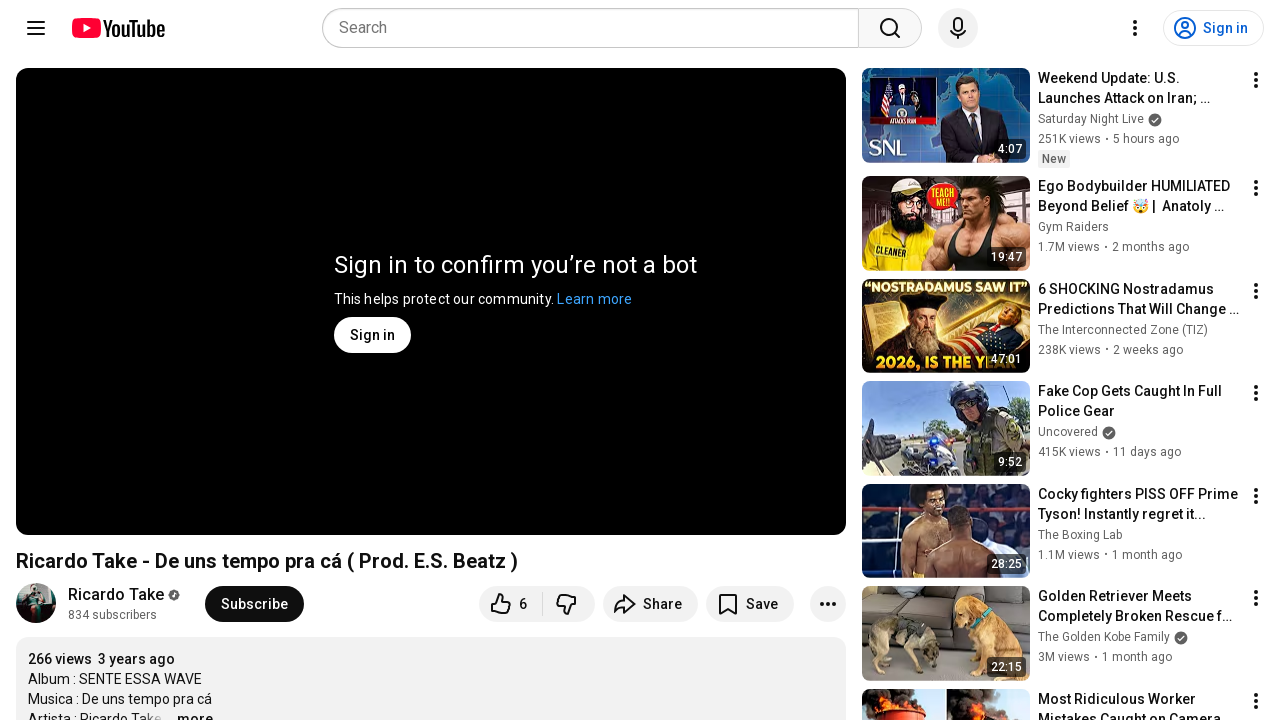

Pressed Shift+. to increase playback speed (first iteration)
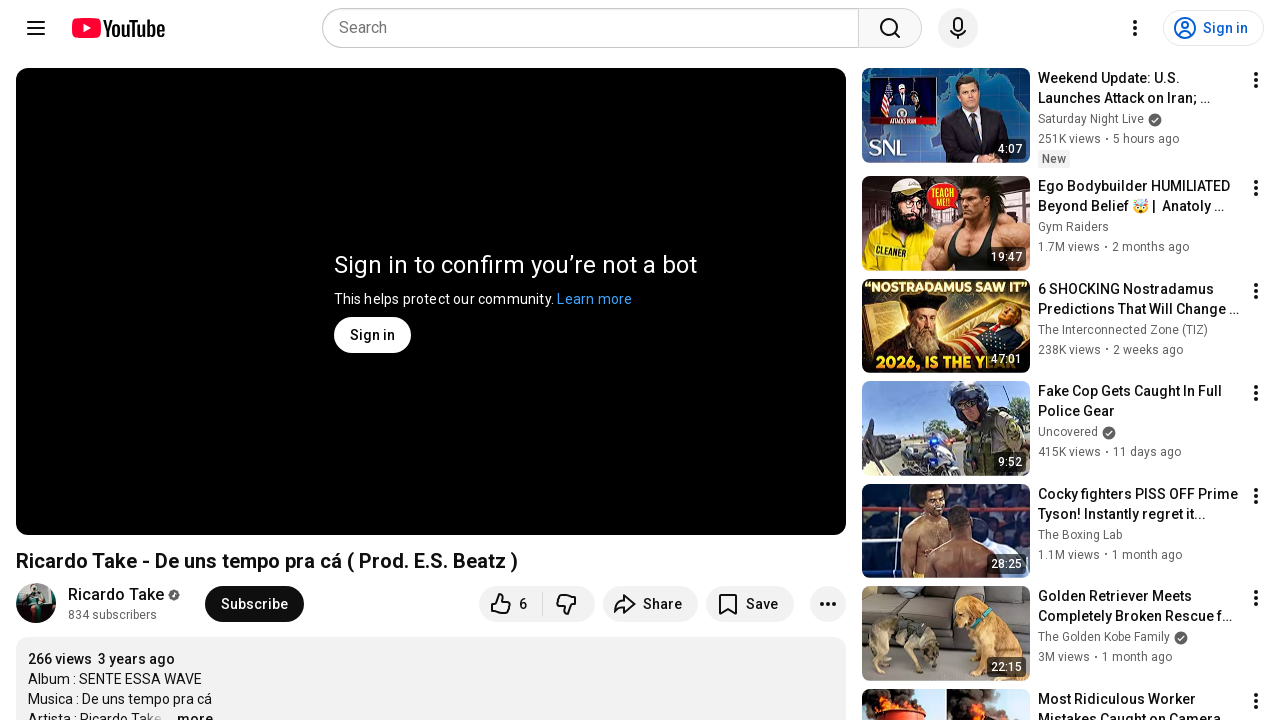

Waited after increasing playback speed
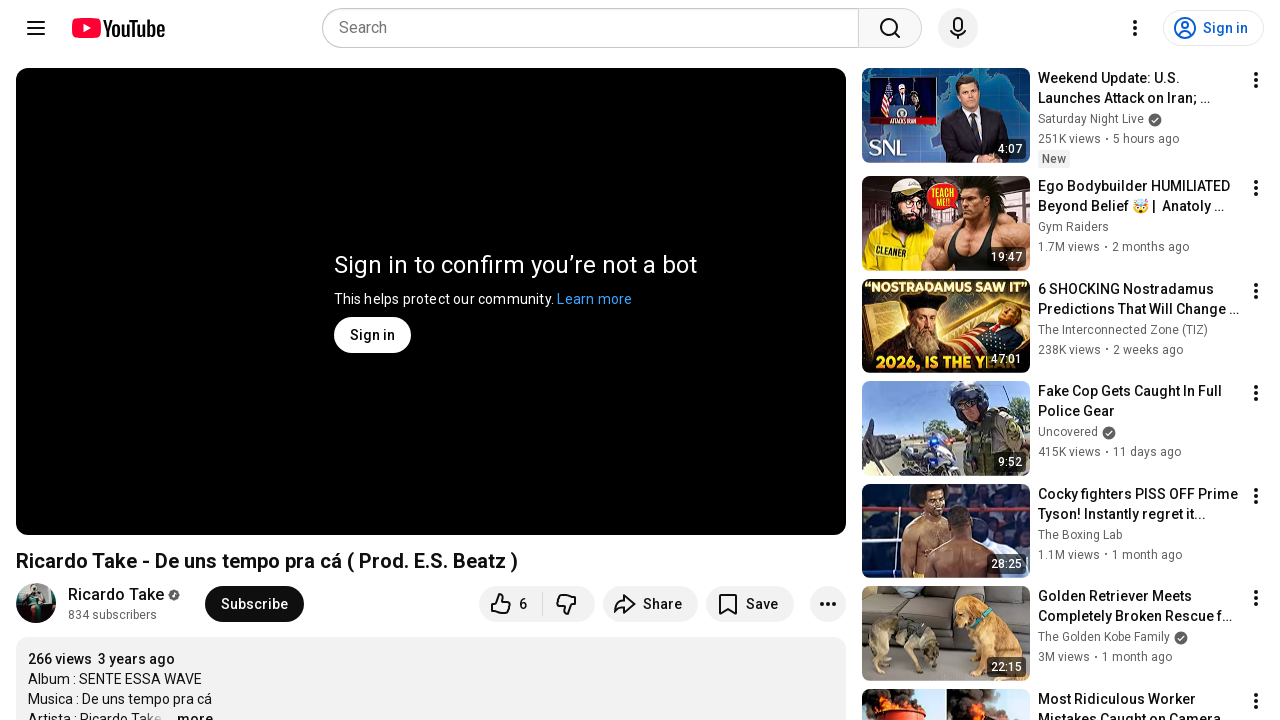

Waited before increasing playback speed
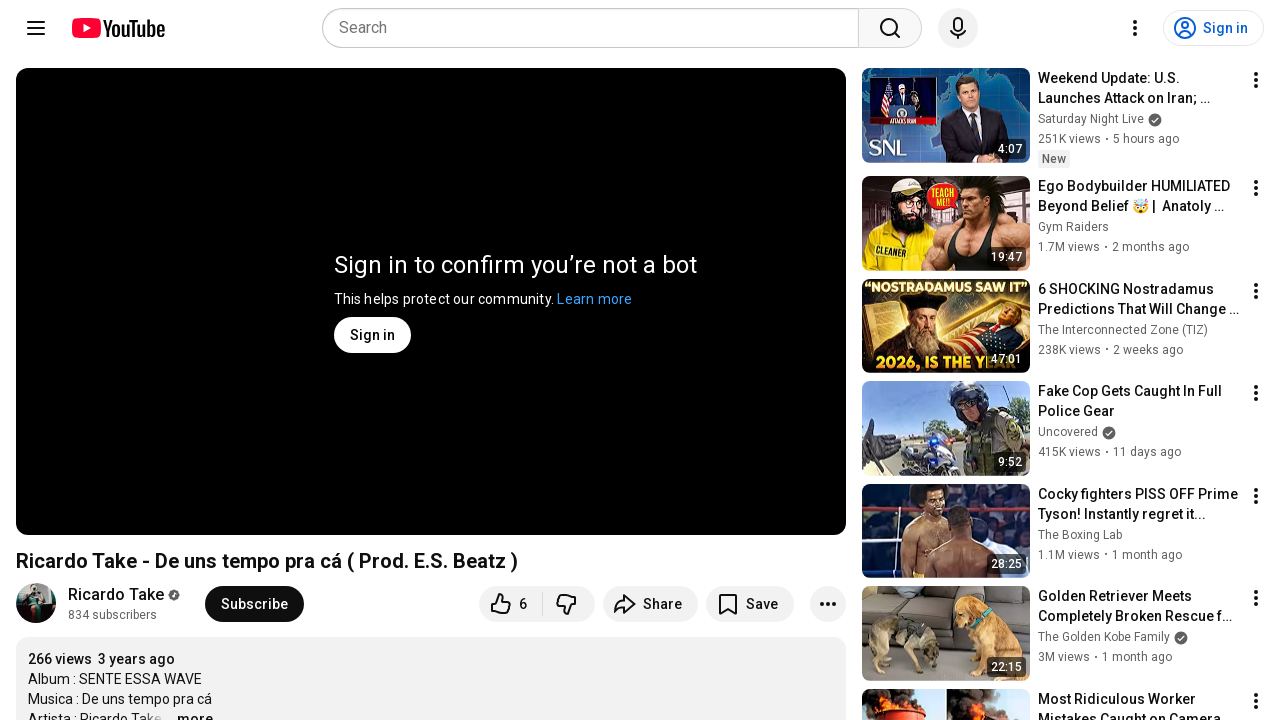

Pressed Shift+. to increase playback speed (first iteration)
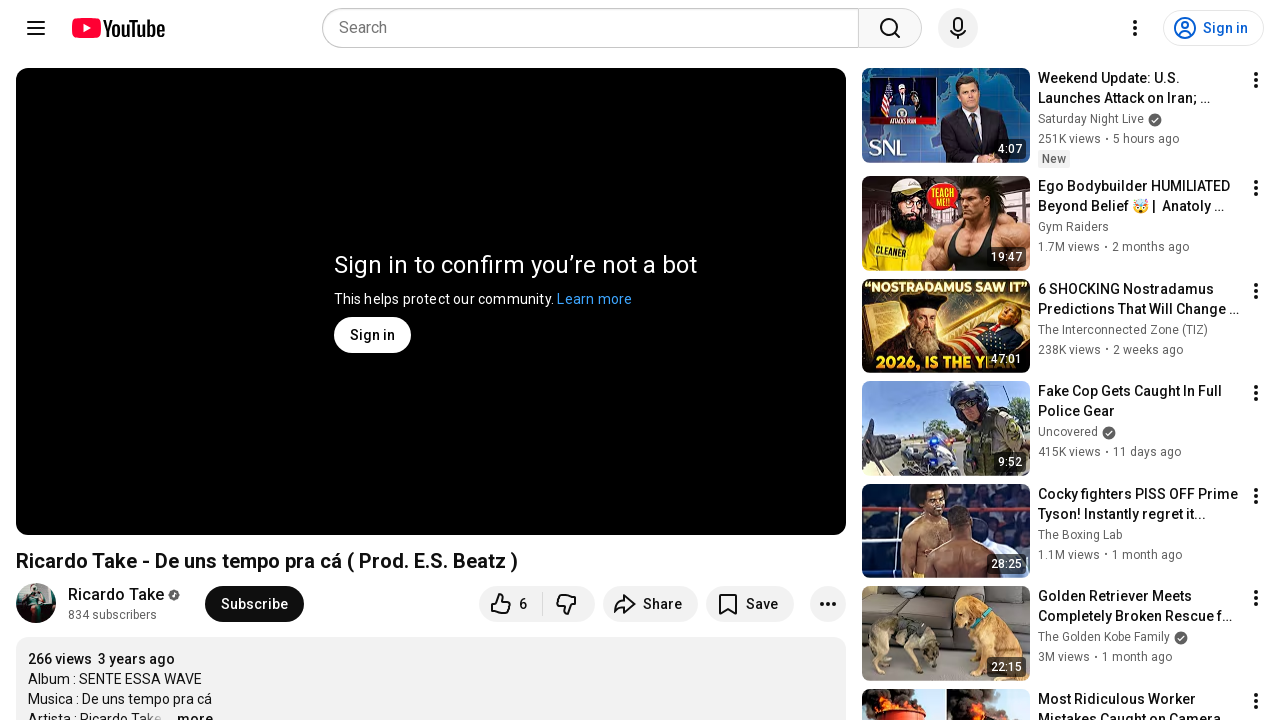

Waited after increasing playback speed
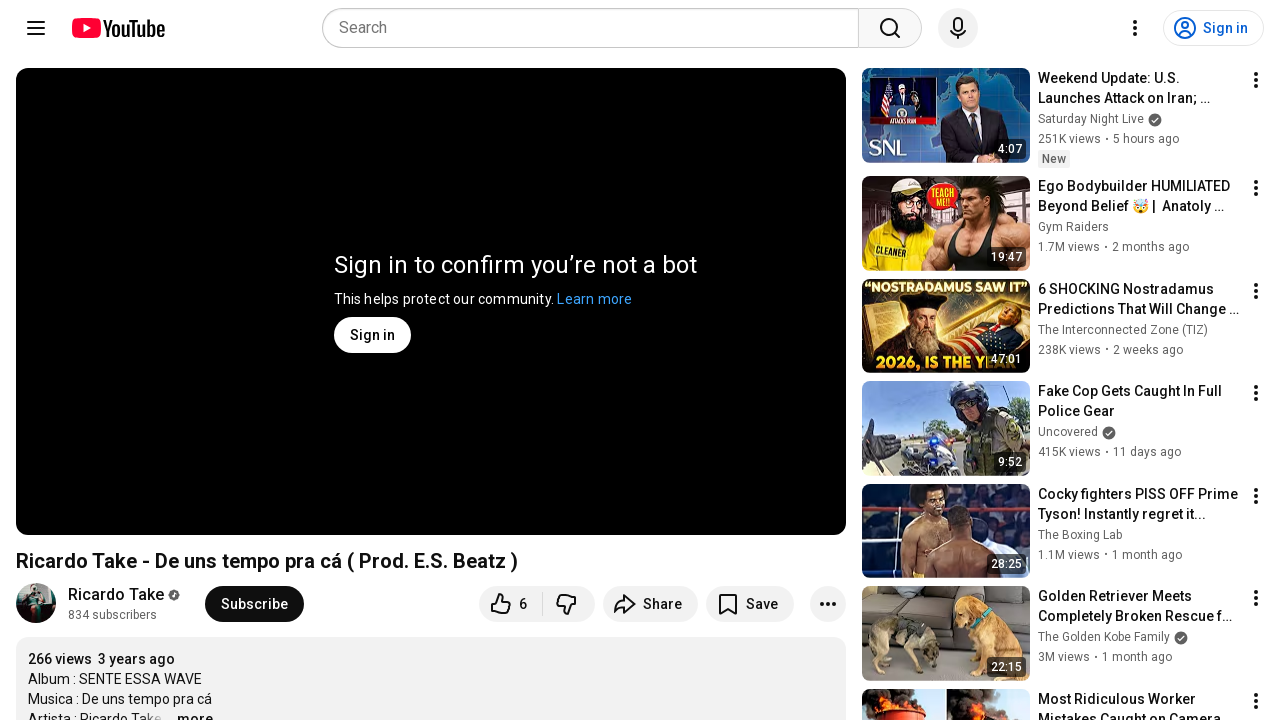

Pressed spacebar to pause/play video
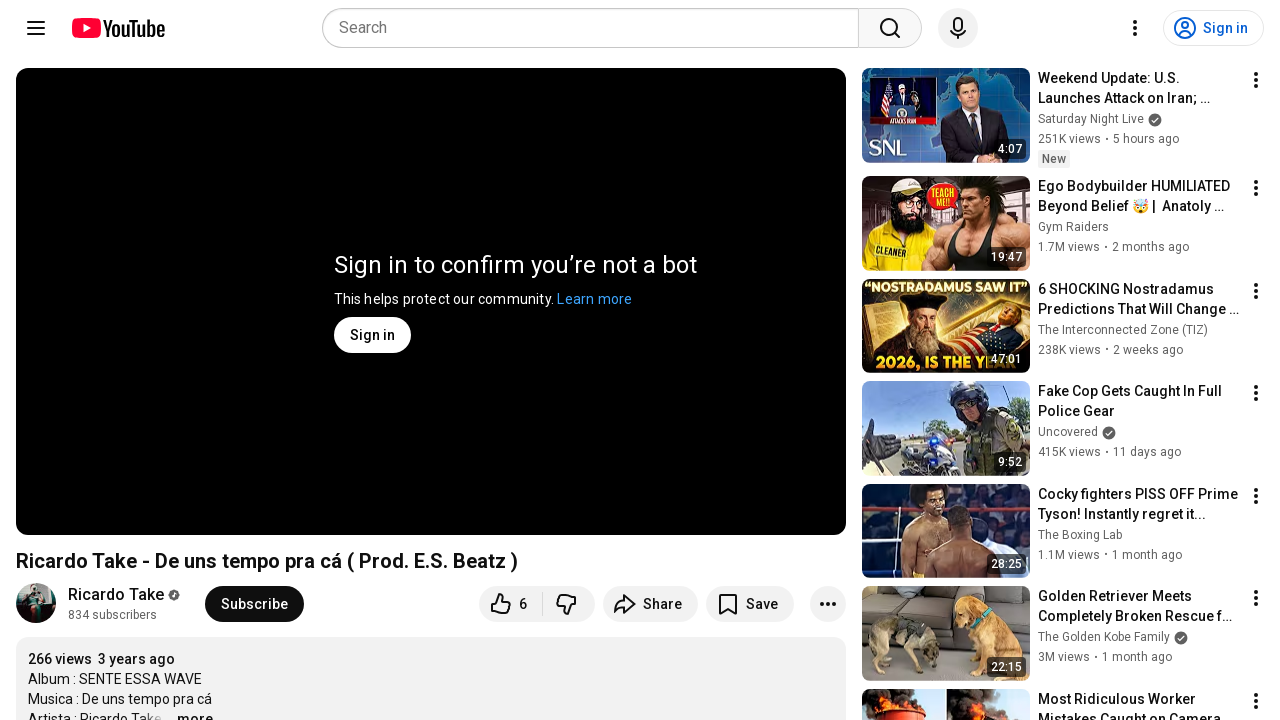

Waited after toggling play/pause
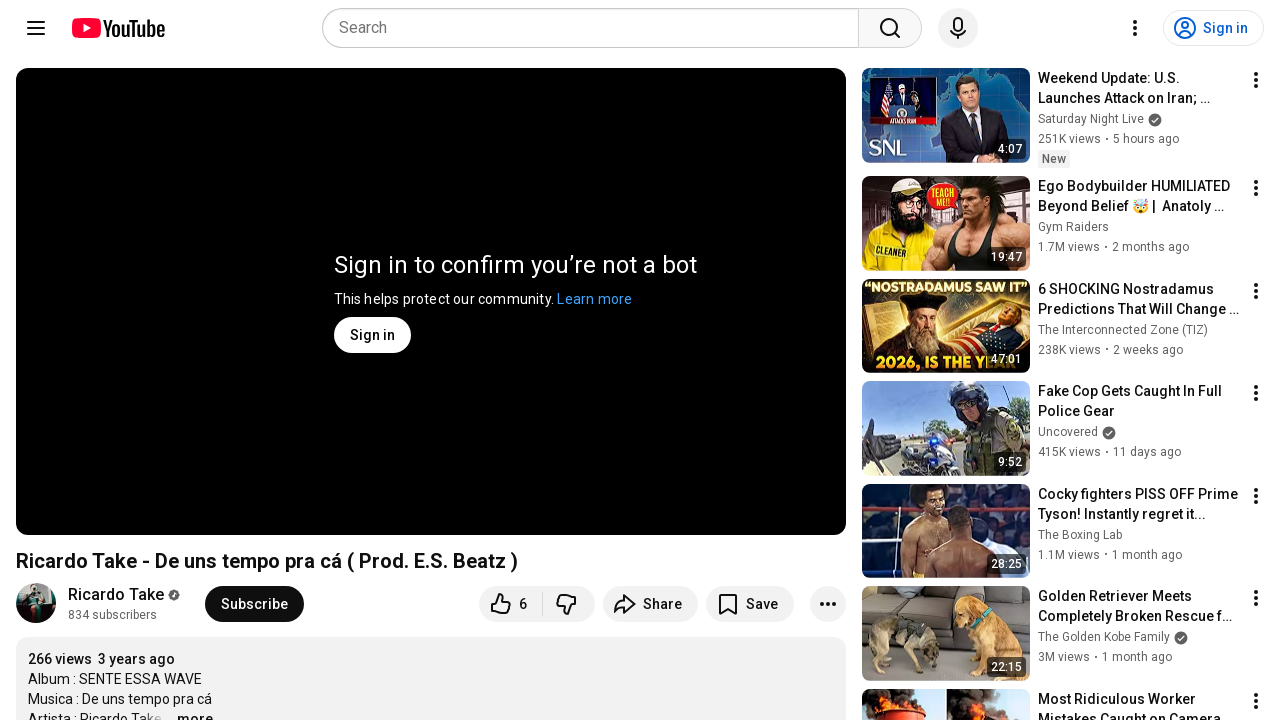

Waited before increasing playback speed
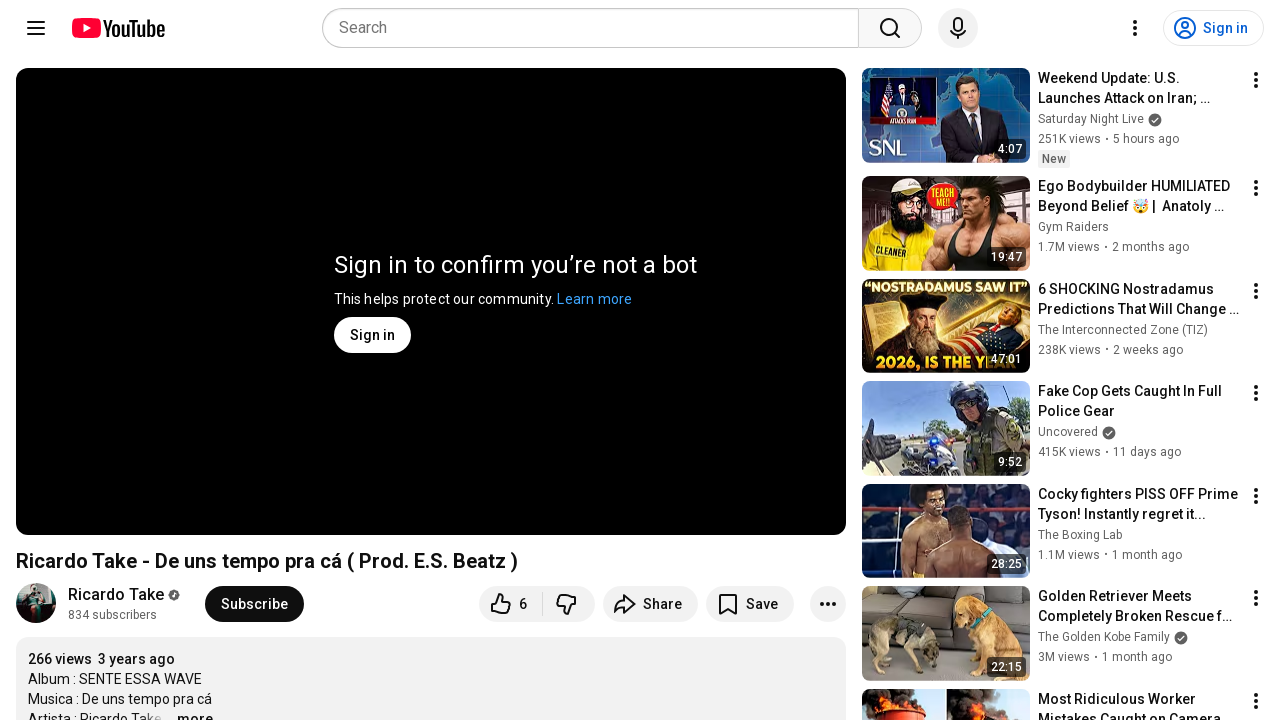

Pressed Shift+. to increase playback speed (second iteration)
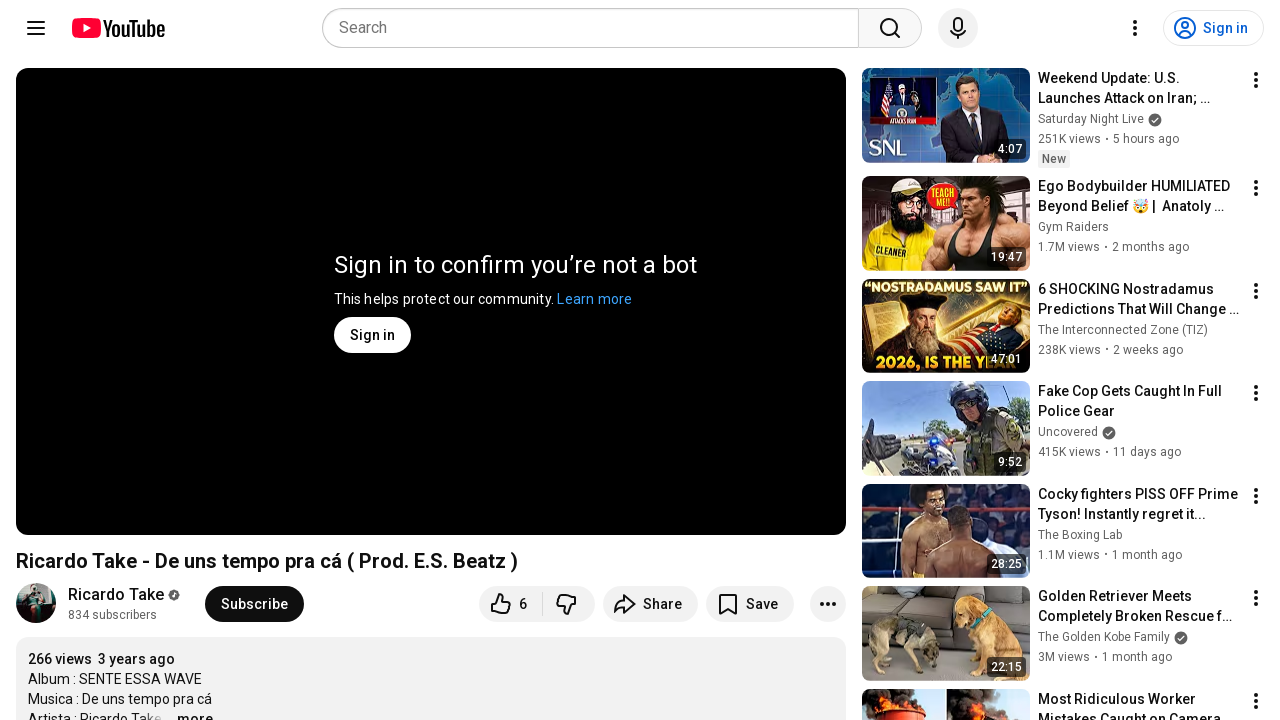

Waited after increasing playback speed
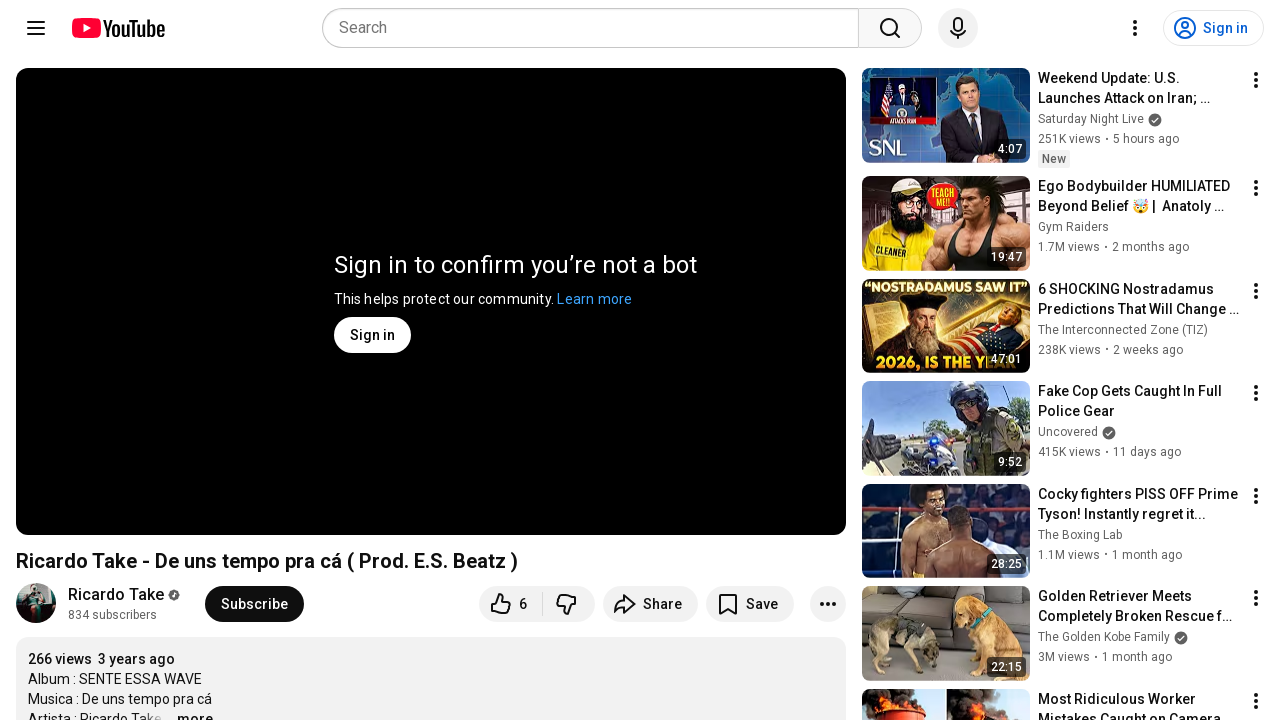

Waited before increasing playback speed
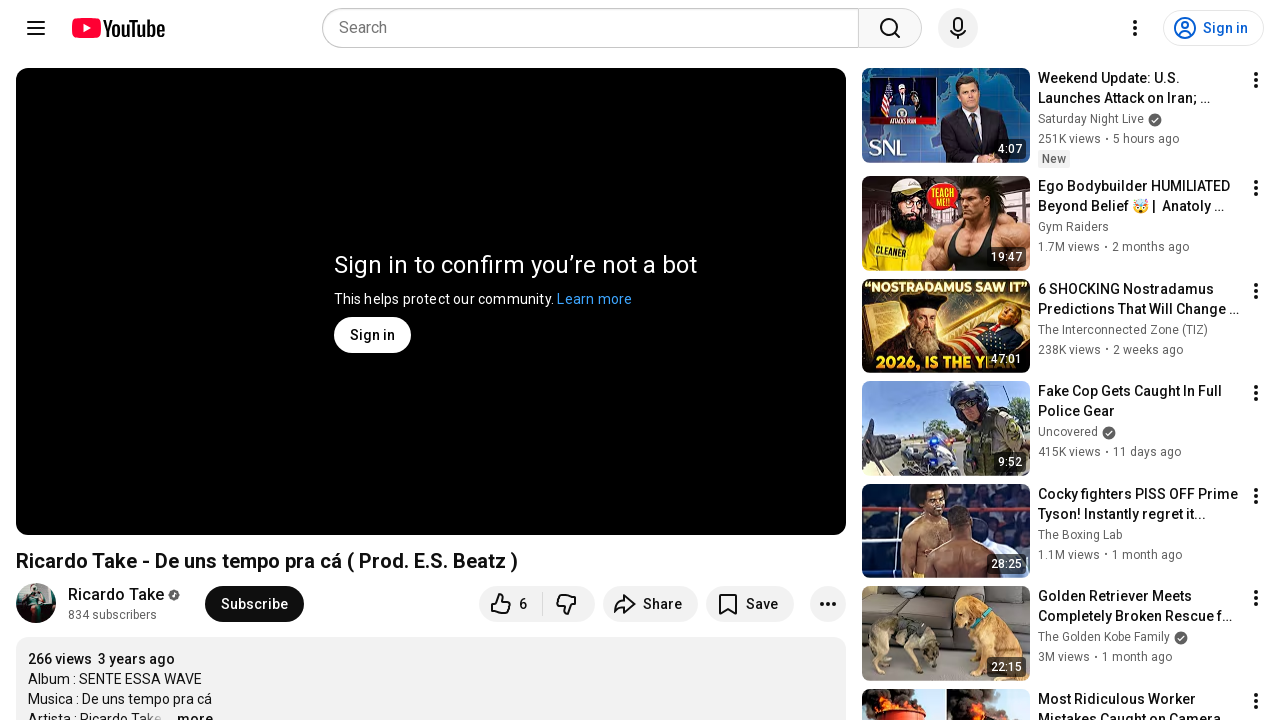

Pressed Shift+. to increase playback speed (second iteration)
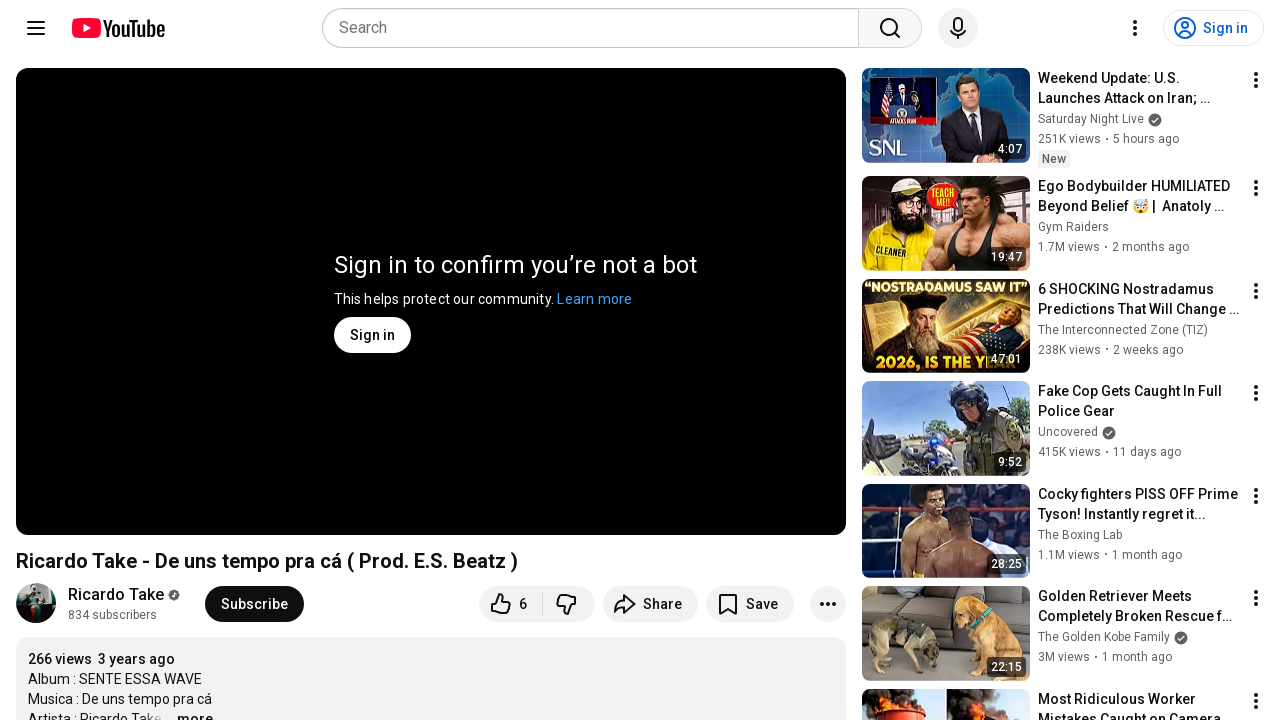

Waited after increasing playback speed
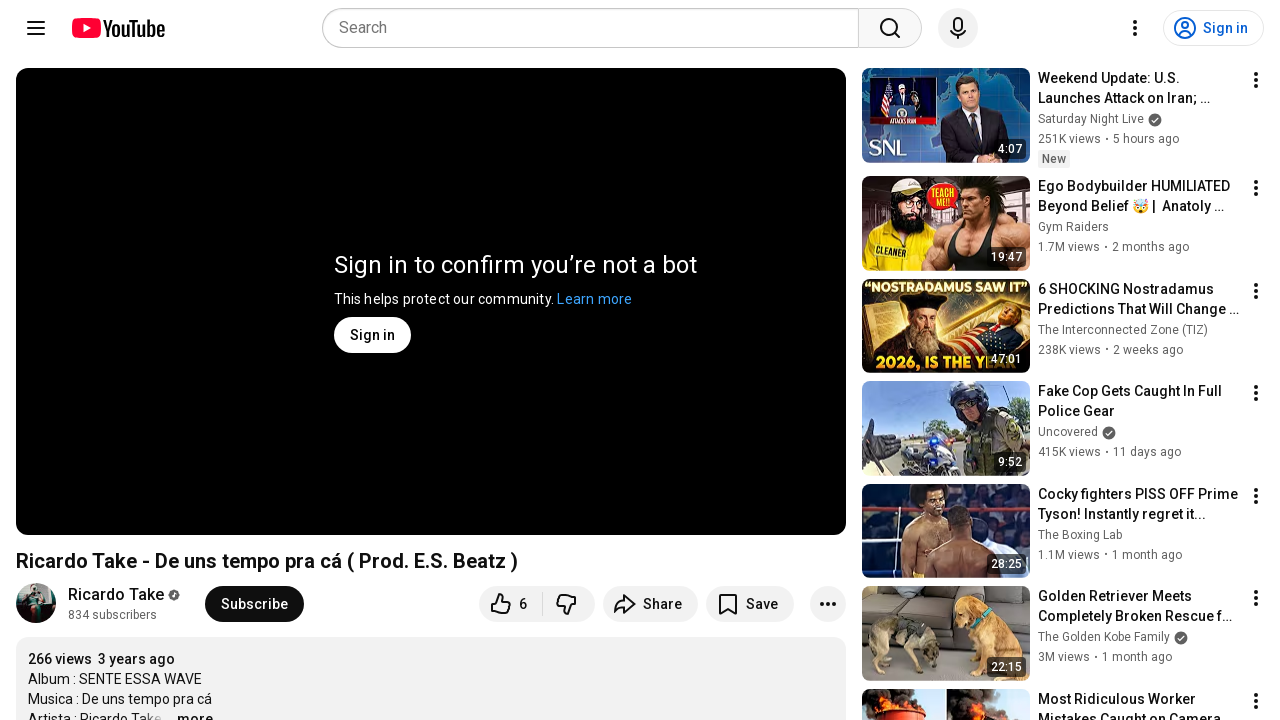

Waited before increasing playback speed
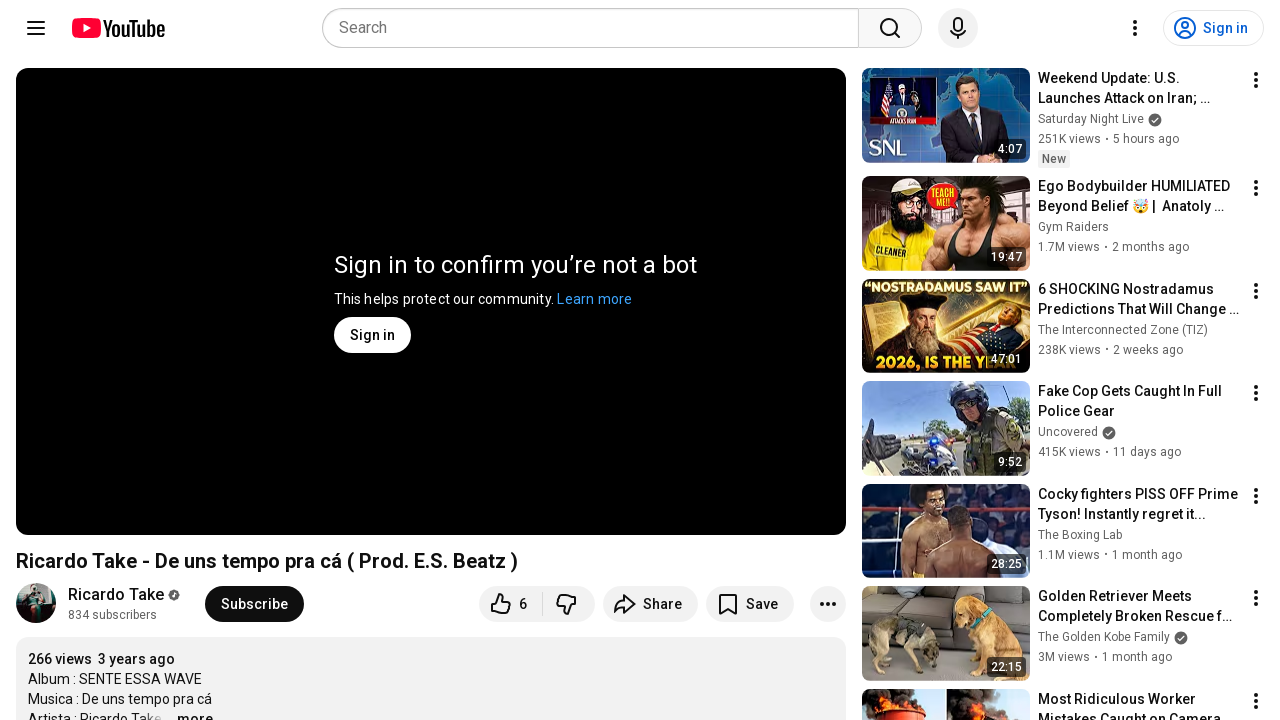

Pressed Shift+. to increase playback speed (second iteration)
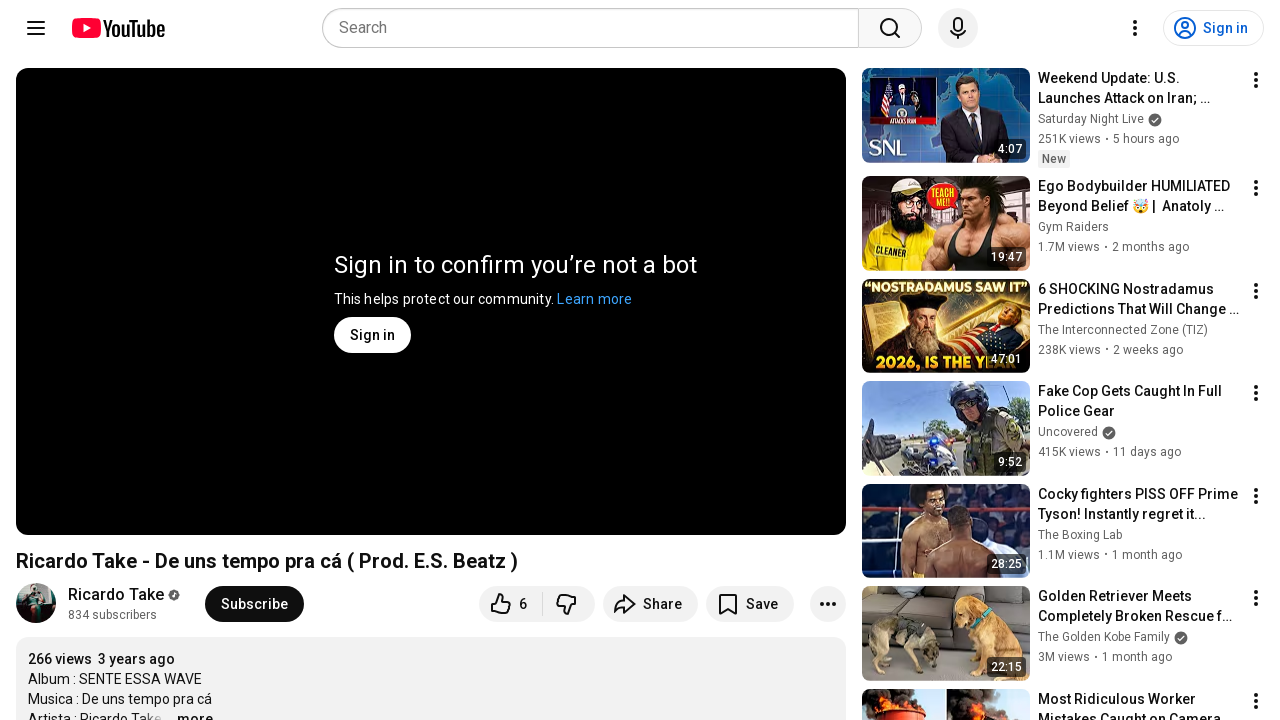

Waited after increasing playback speed
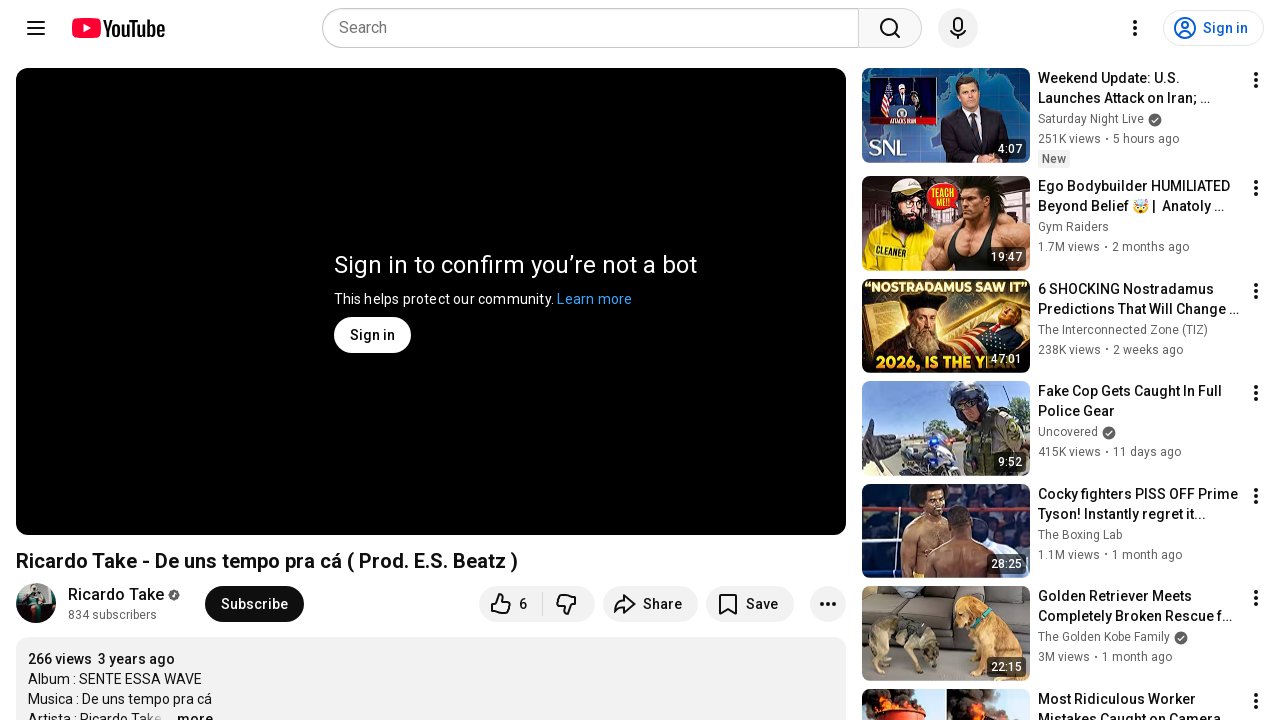

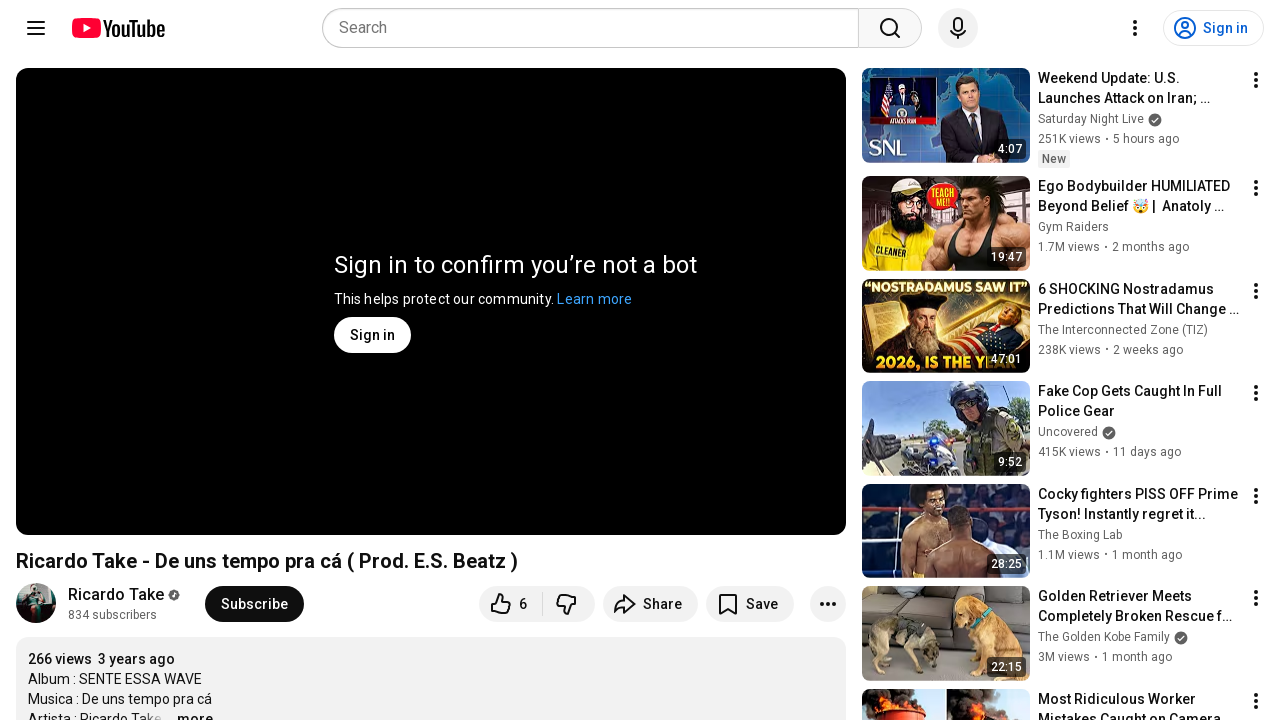